Tests table sorting functionality by clicking the first column header and verifying items are sorted alphabetically, then navigates through pagination to find a specific item ("Rice") in the table.

Starting URL: https://rahulshettyacademy.com/seleniumPractise/#/offers

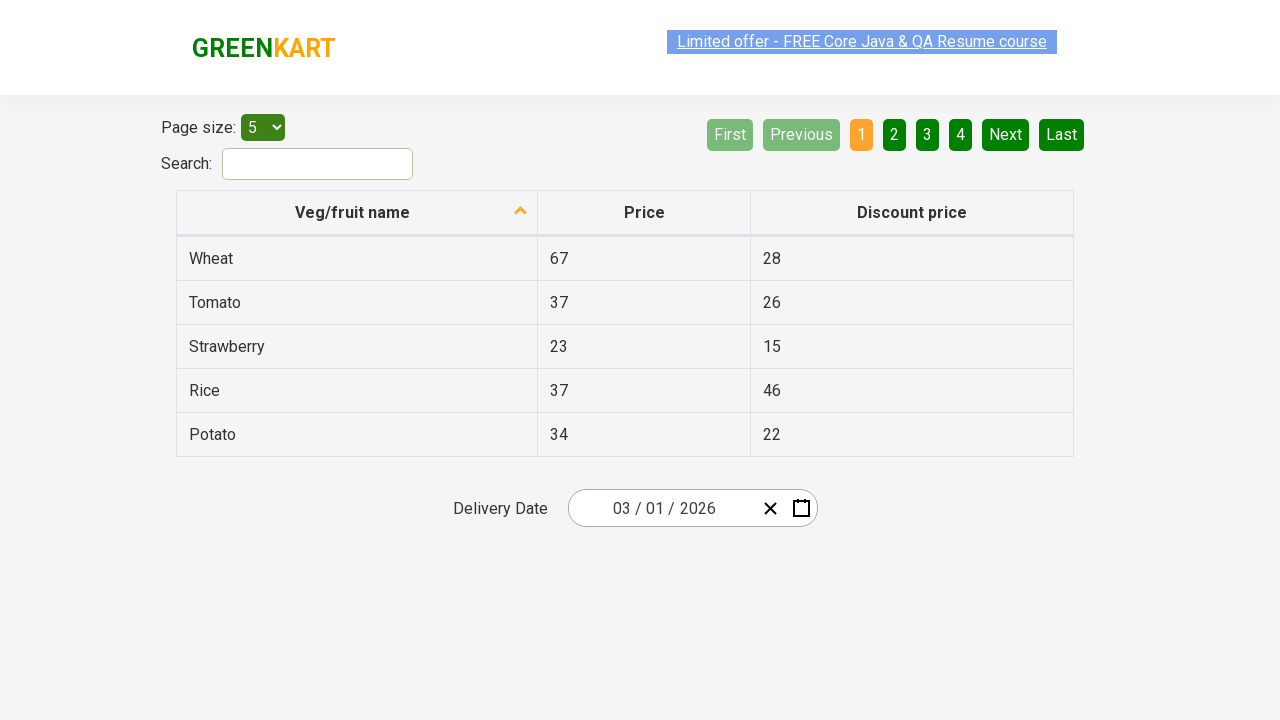

Clicked first column header to sort table at (357, 213) on xpath=//tr/th[1]
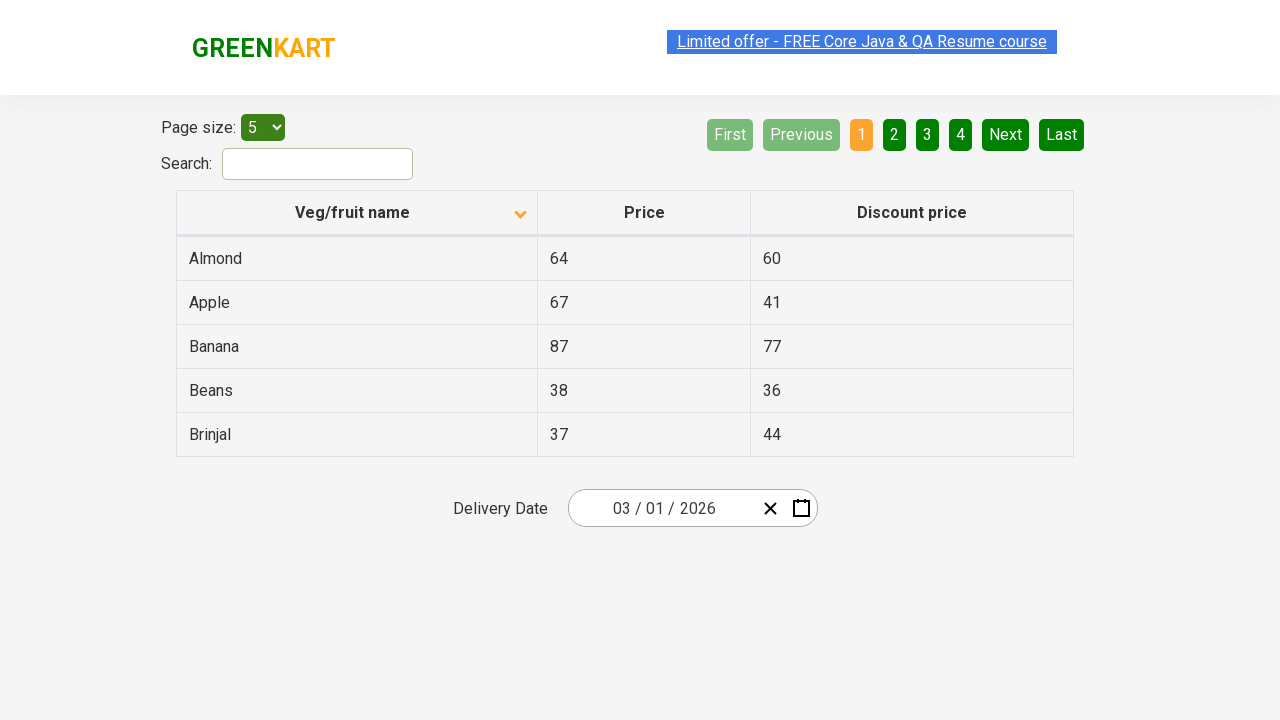

Waited for table cells to load after sorting
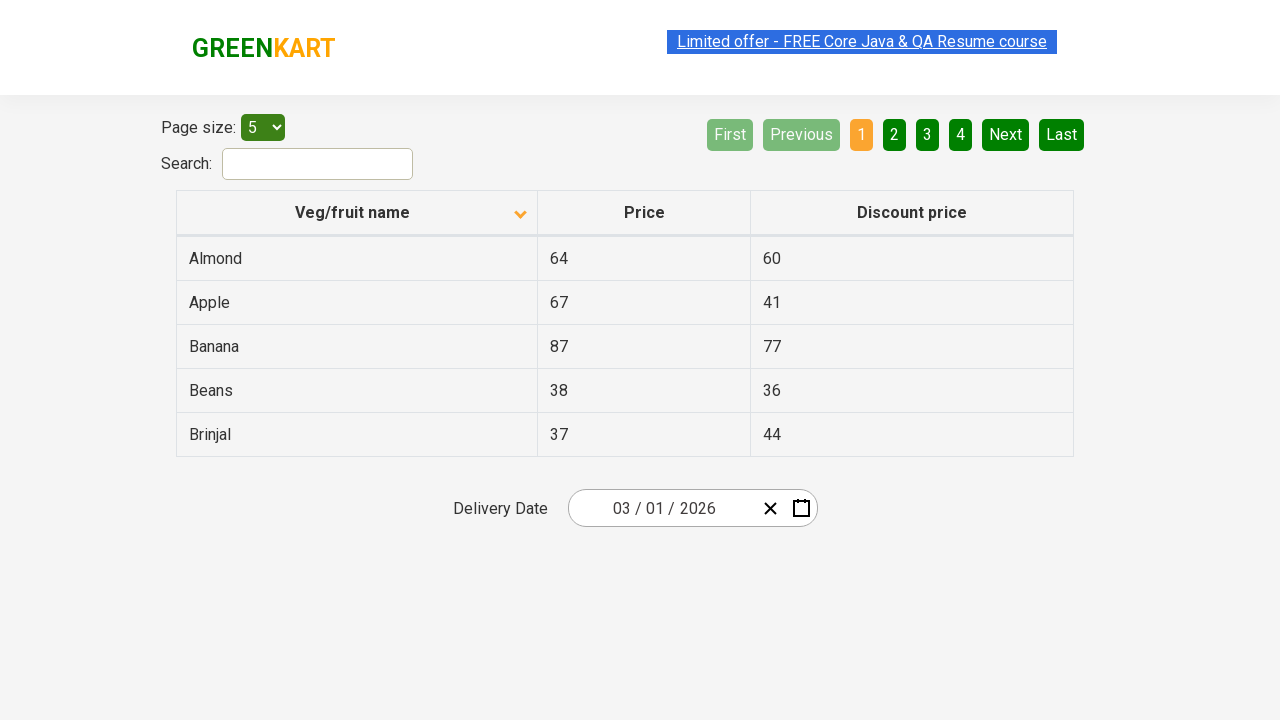

Retrieved all items from first column
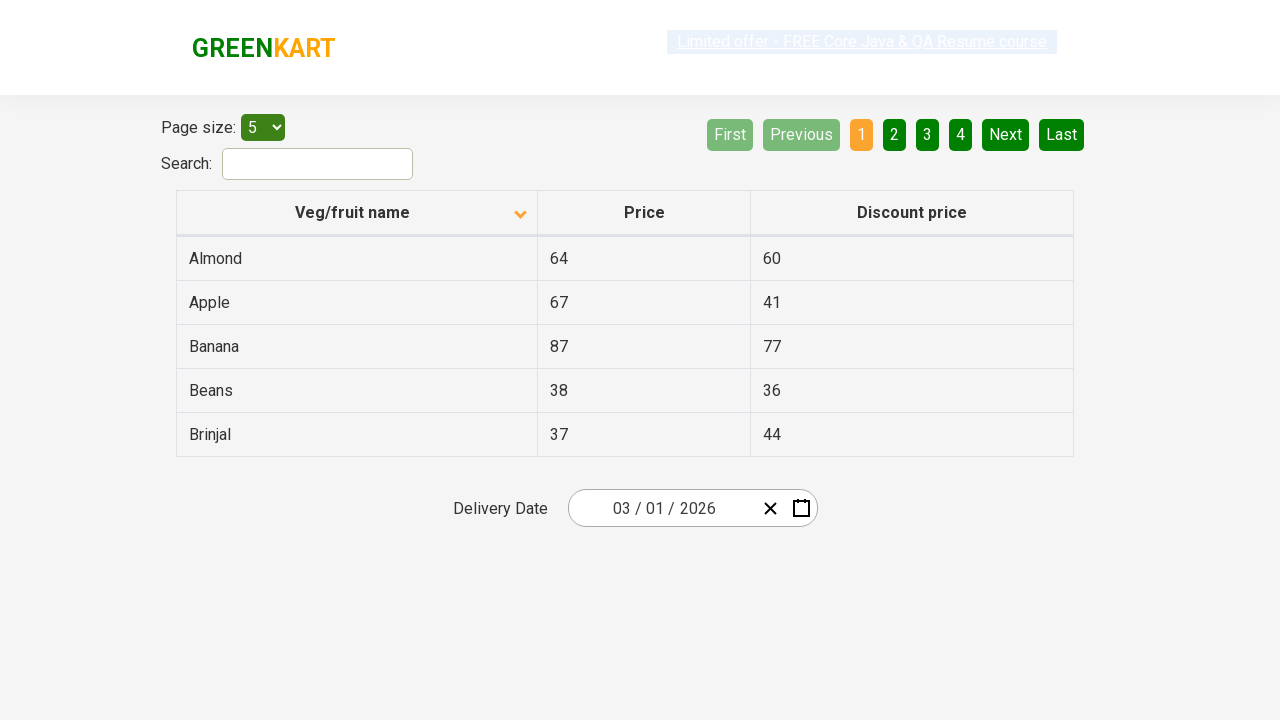

Verified items in first column are sorted alphabetically
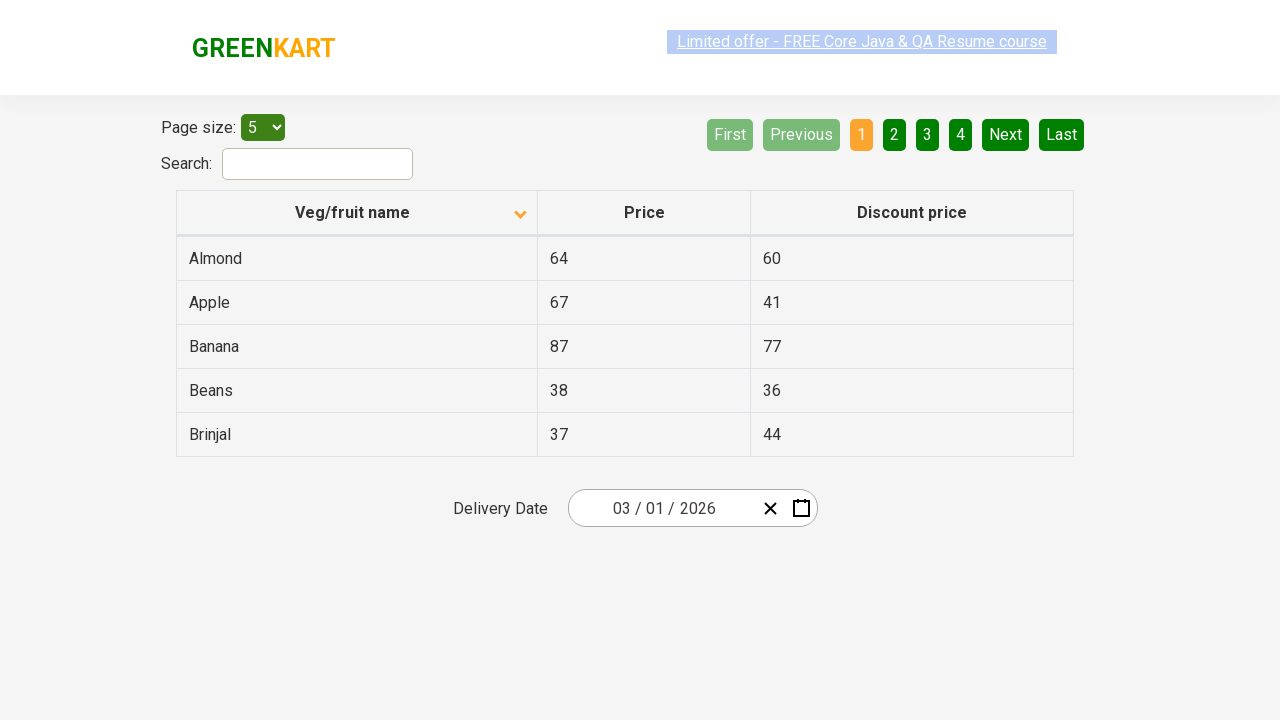

Retrieved items from current page
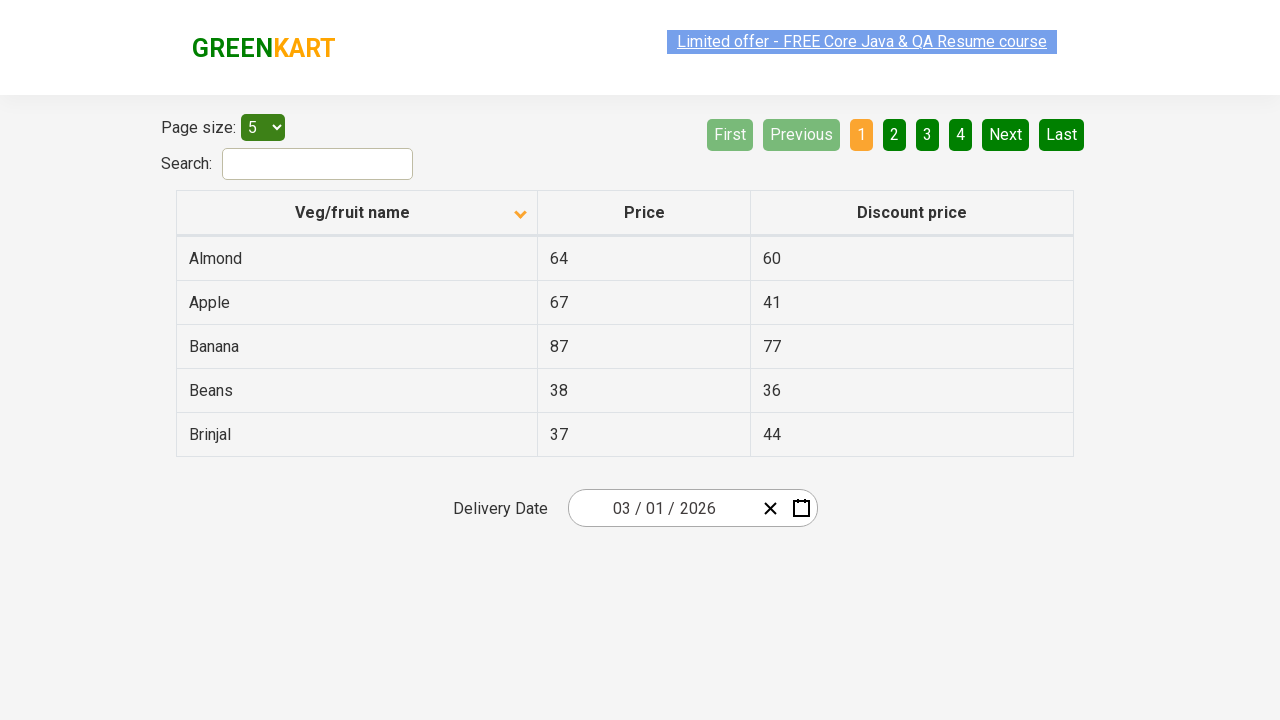

Clicked next page button to continue searching for 'Rice' at (1006, 134) on [aria-label='Next']
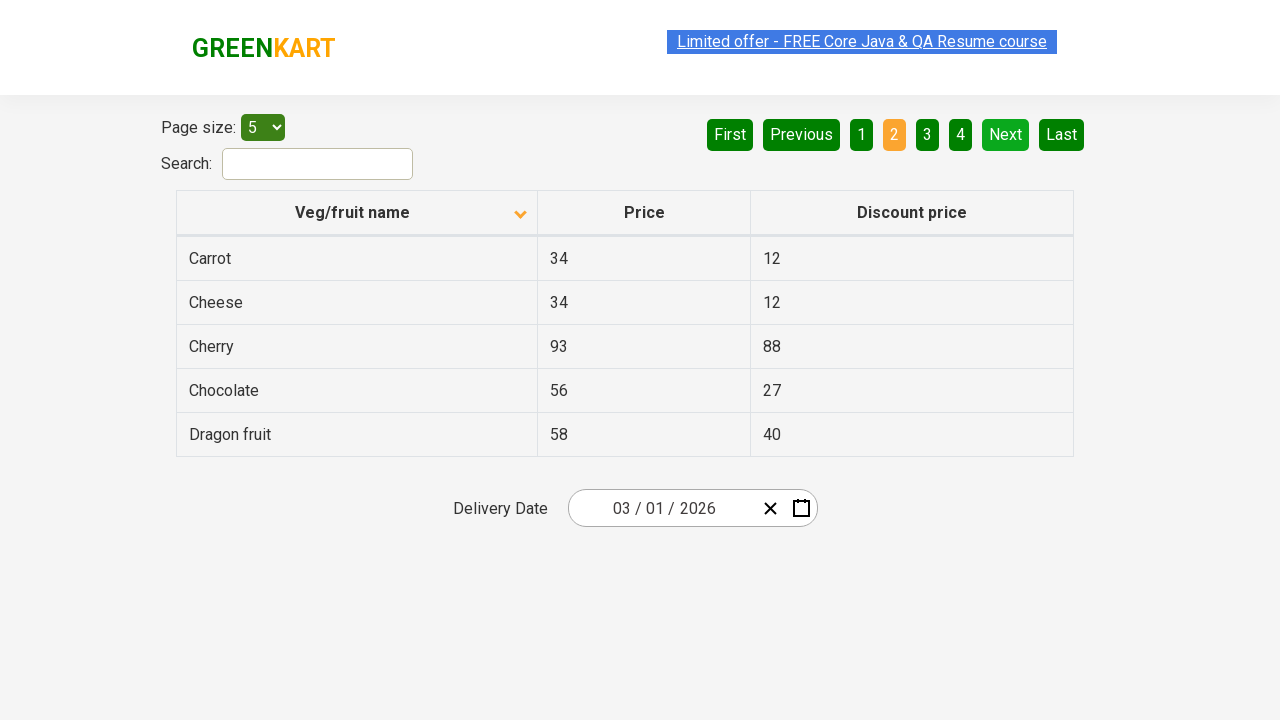

Waited for next page to load
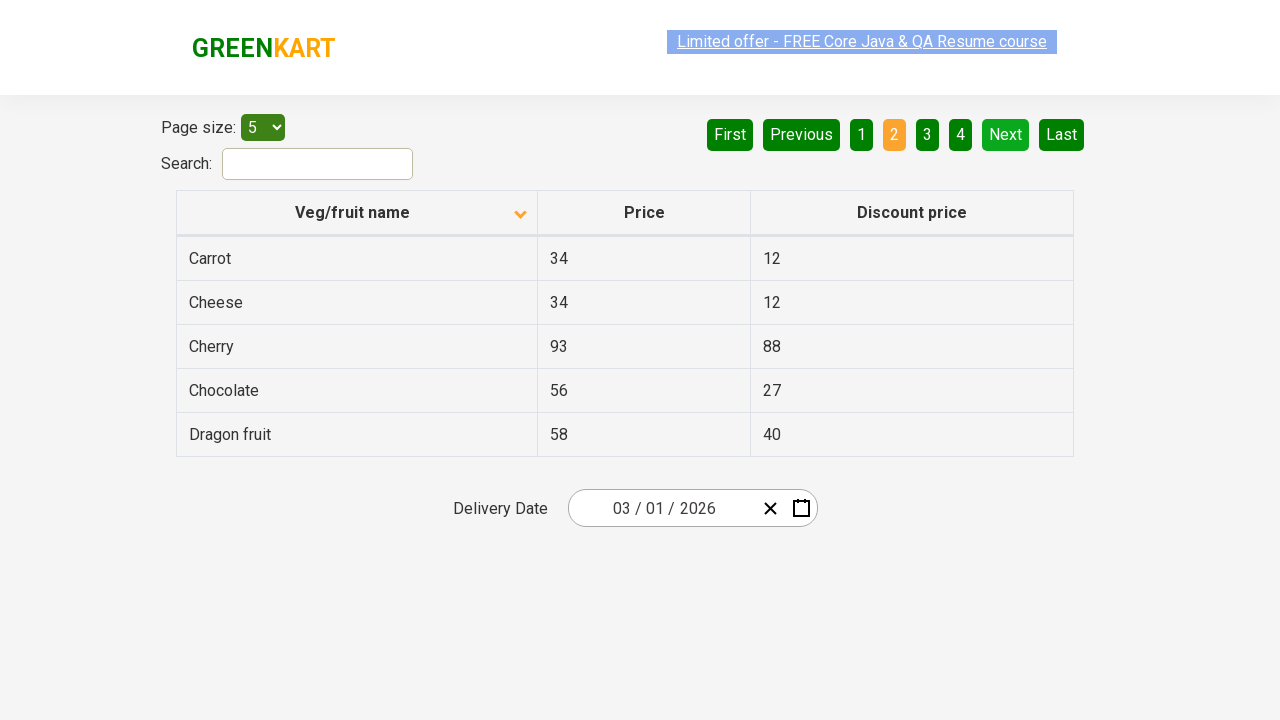

Retrieved items from current page
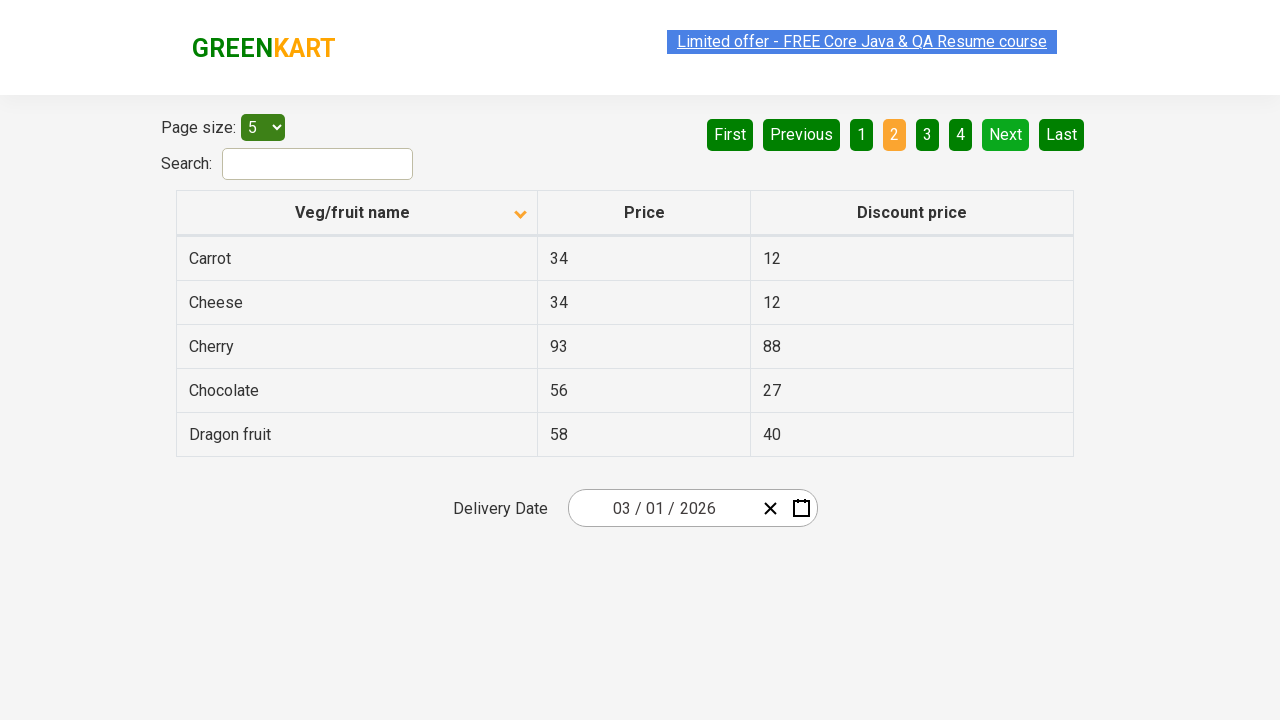

Clicked next page button to continue searching for 'Rice' at (1006, 134) on [aria-label='Next']
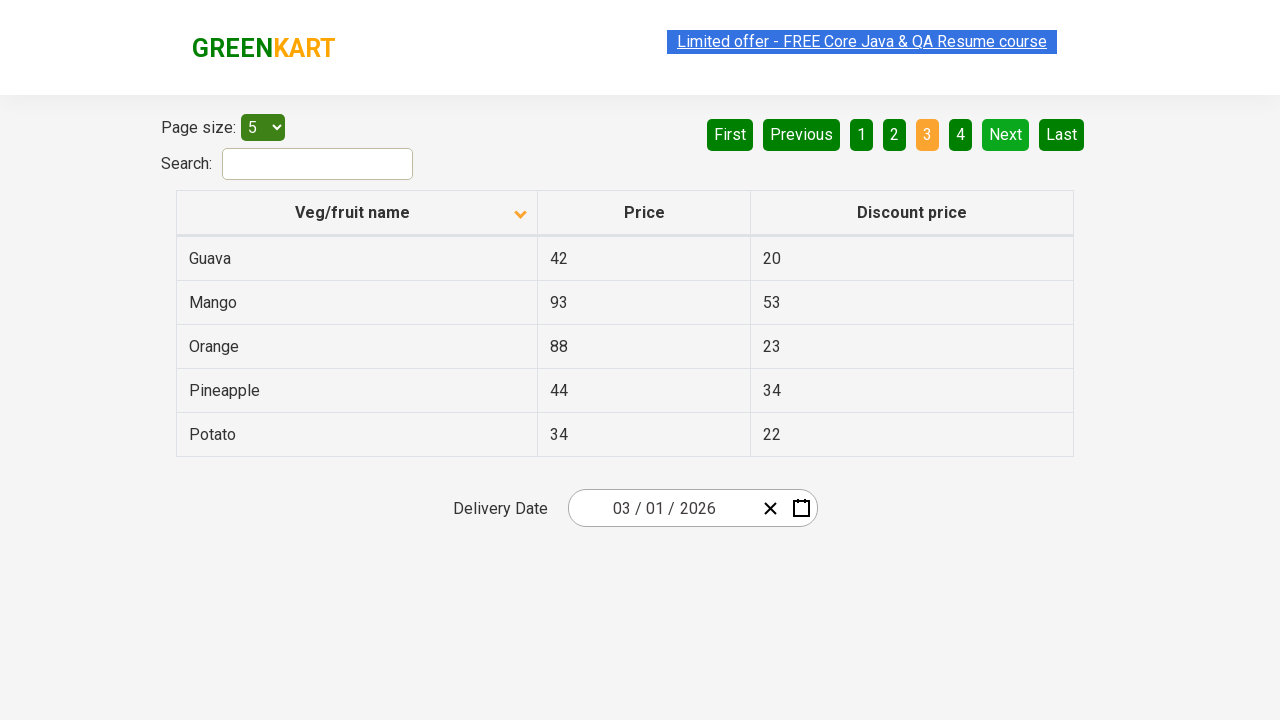

Waited for next page to load
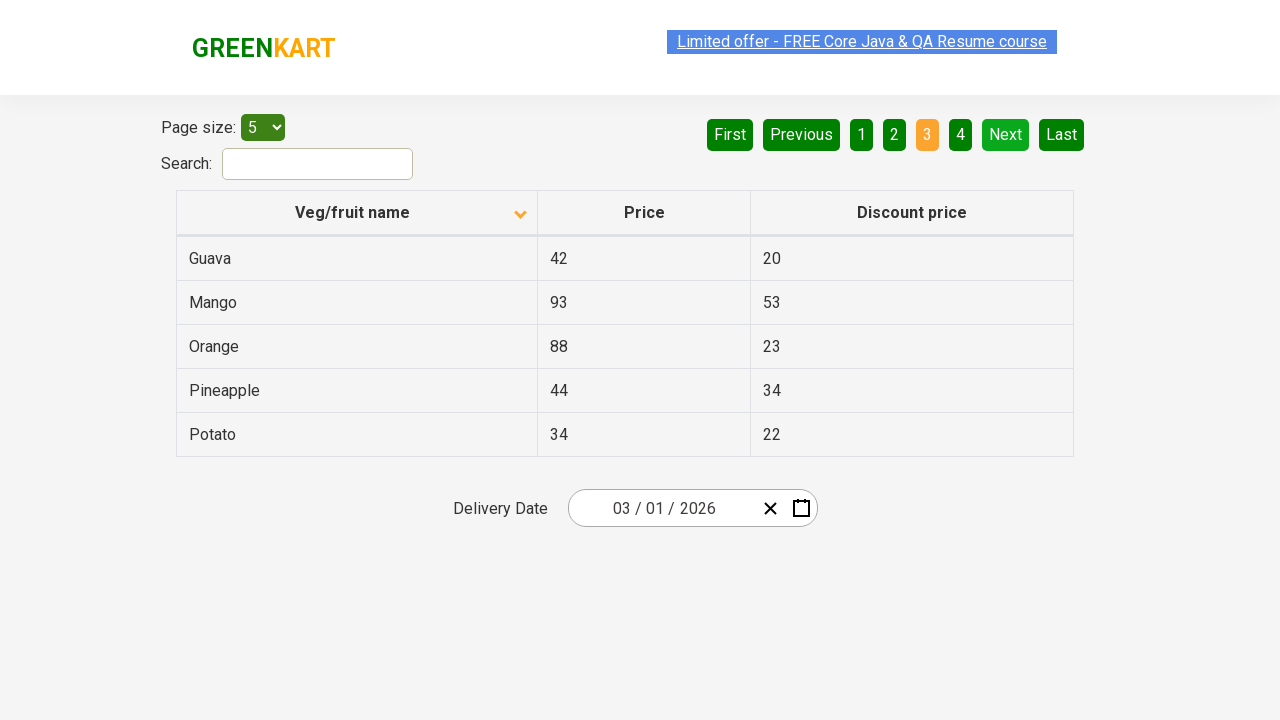

Retrieved items from current page
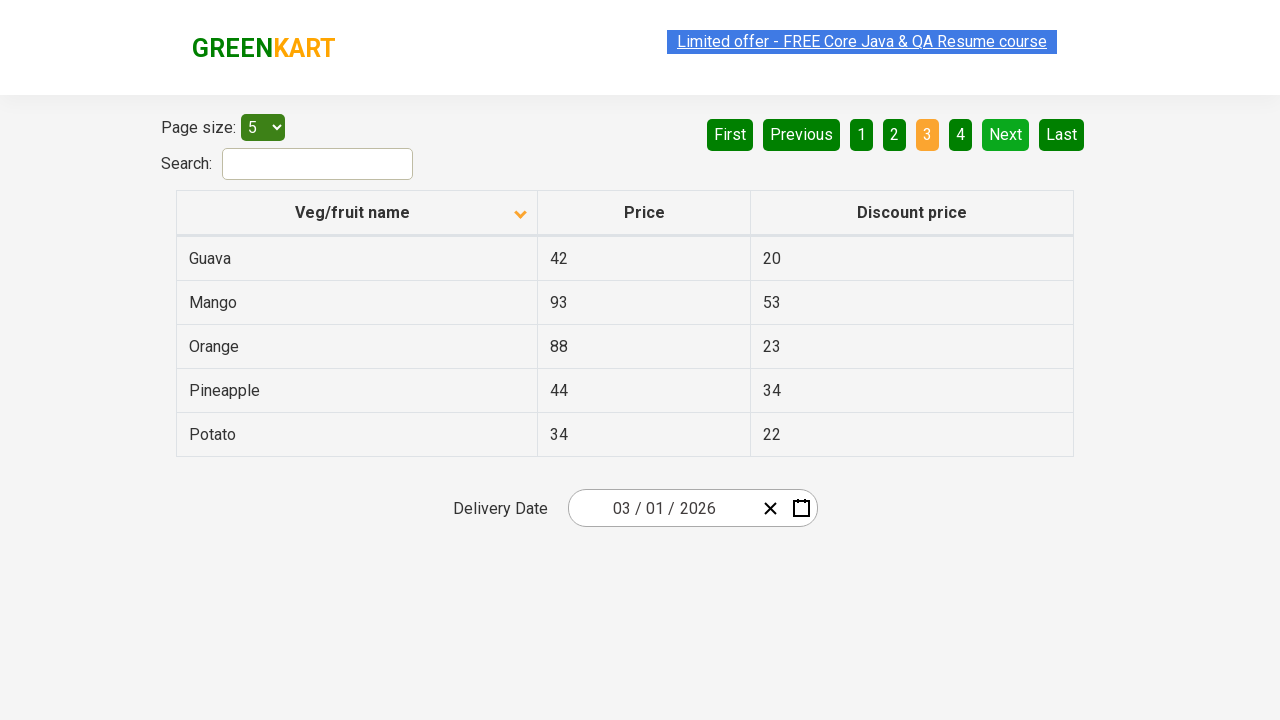

Clicked next page button to continue searching for 'Rice' at (1006, 134) on [aria-label='Next']
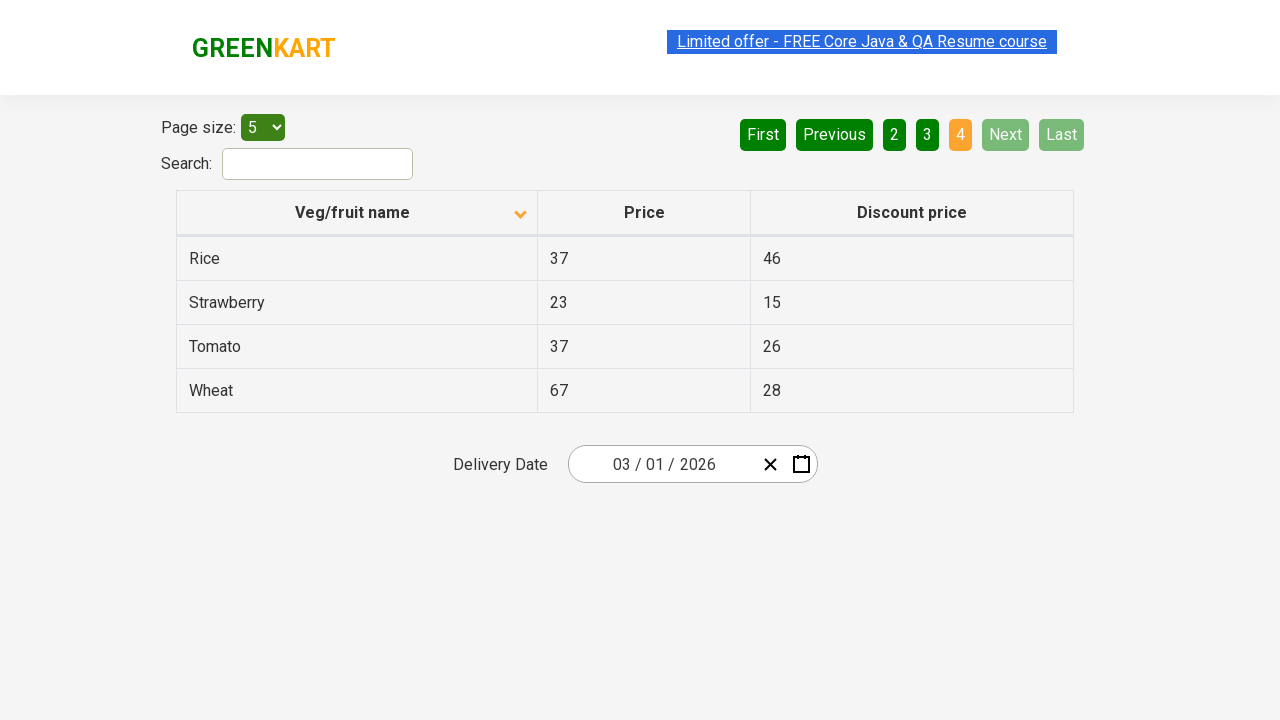

Waited for next page to load
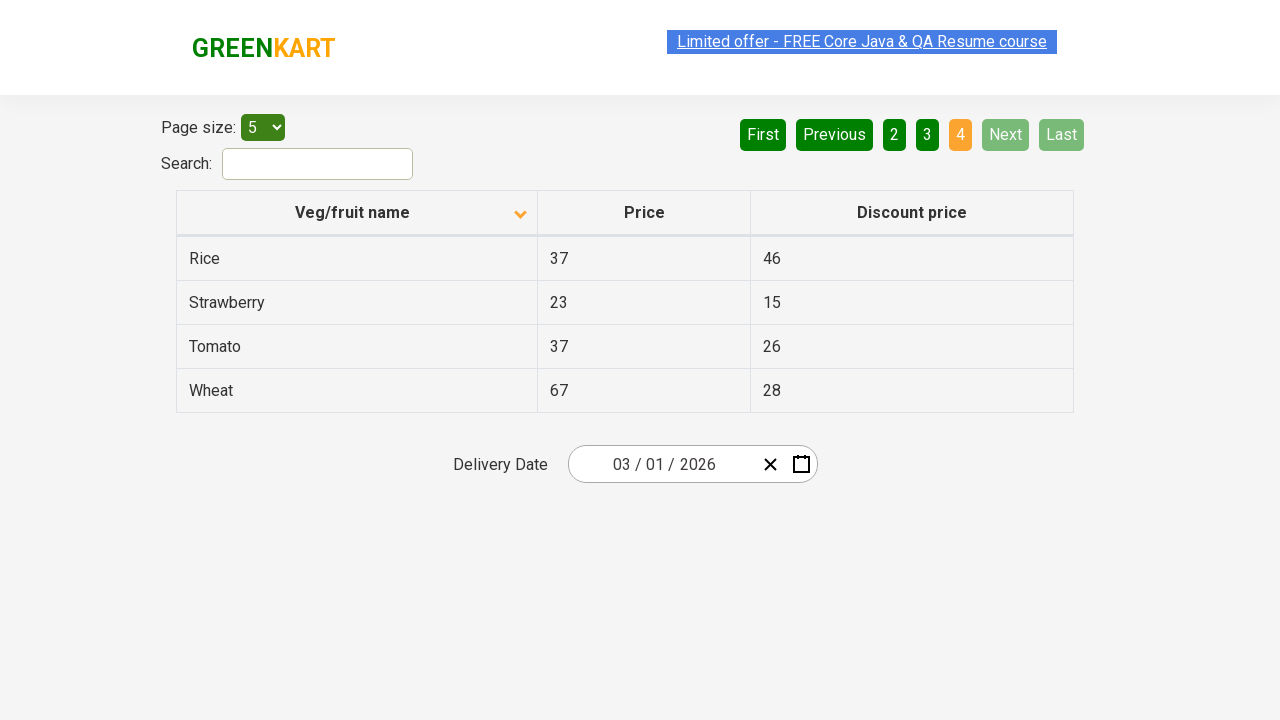

Retrieved items from current page
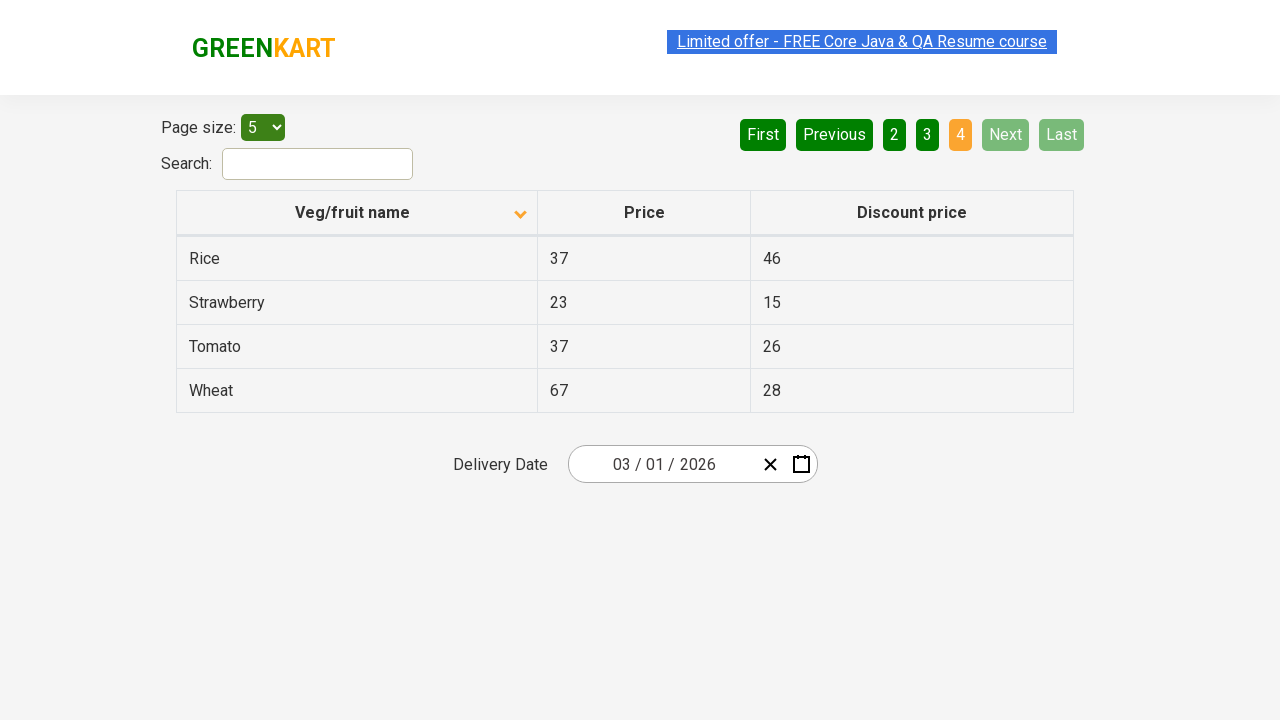

Found 'Rice' in table and clicked on it at (357, 258) on xpath=//tr/td[1][contains(text(), 'Rice')]
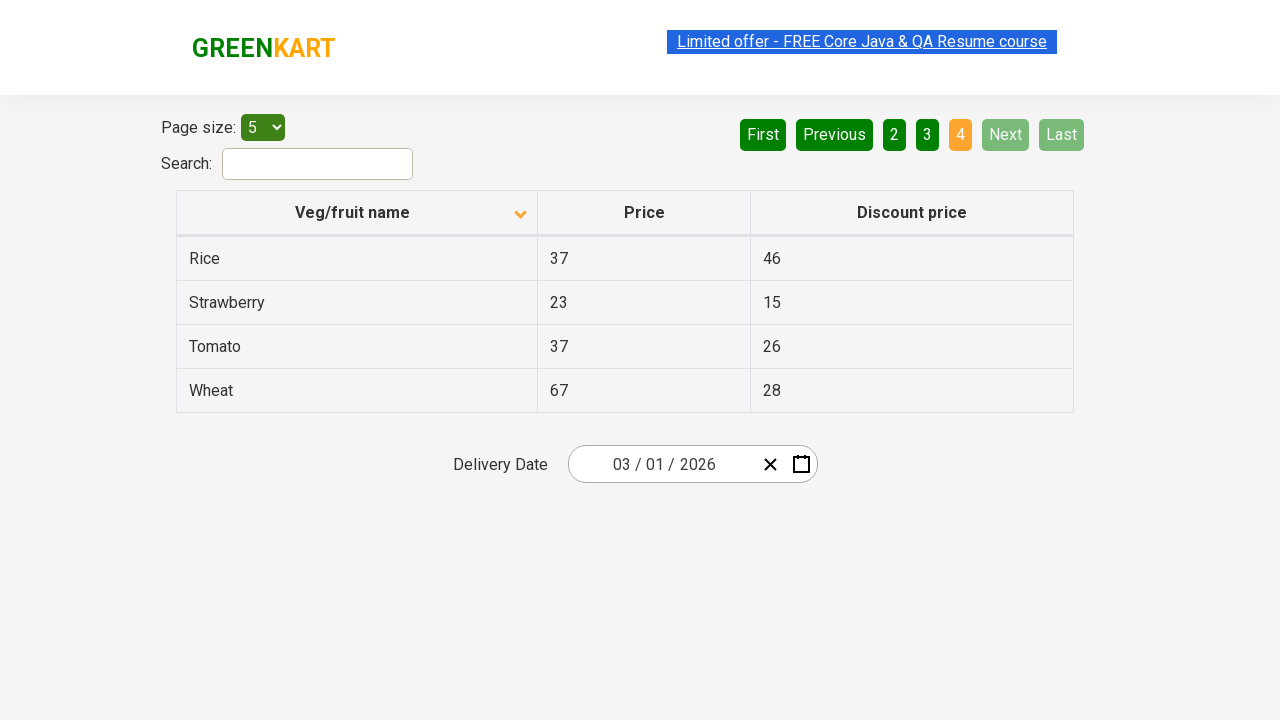

Verified that 'Rice' was found and located in the table
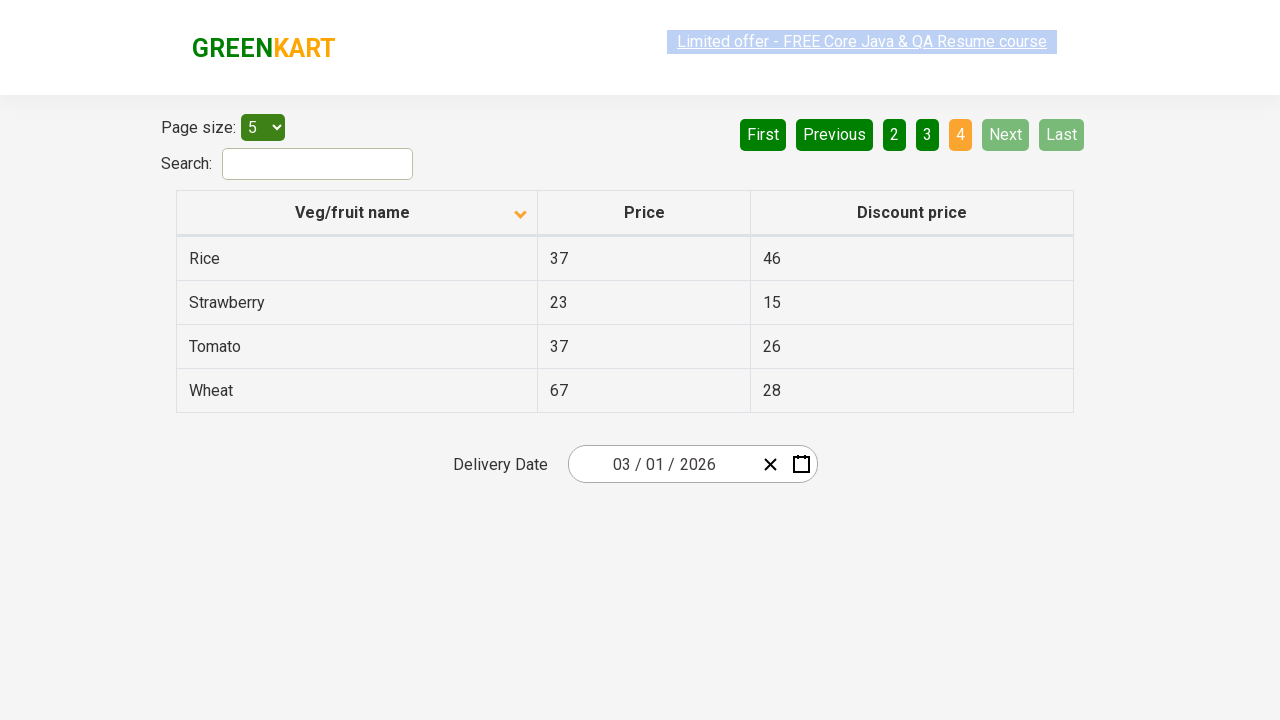

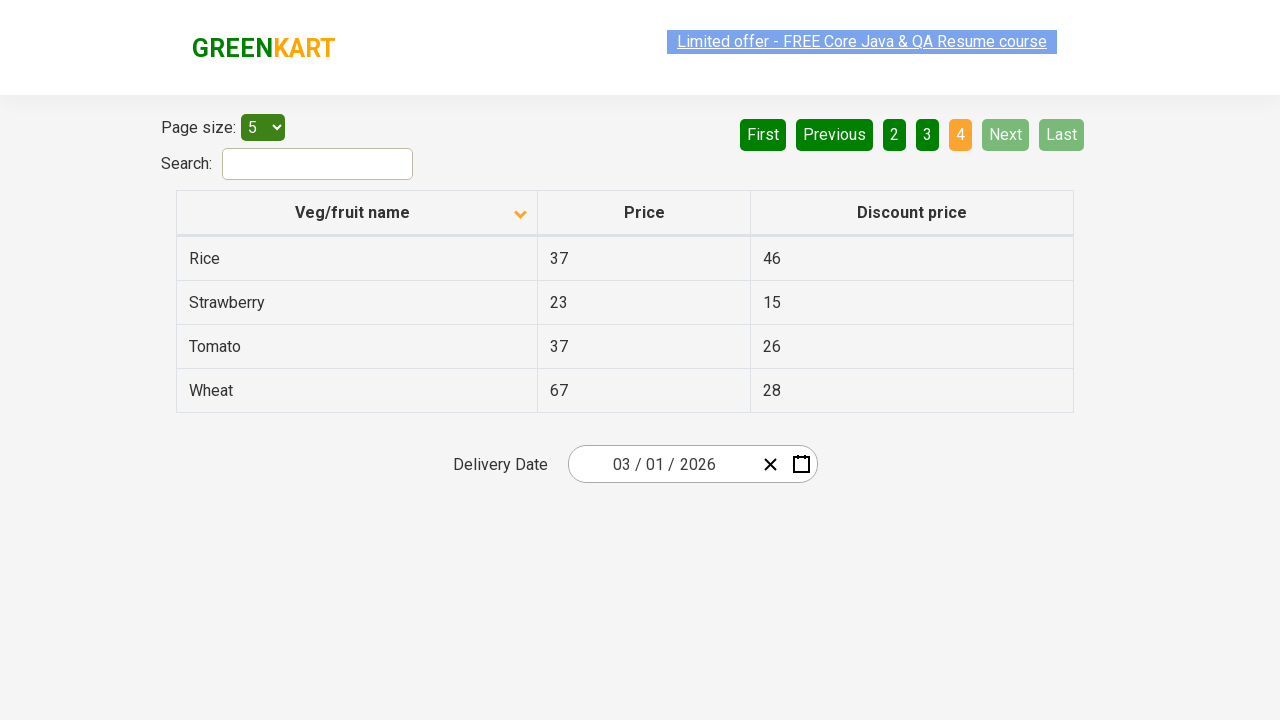